Tests GitHub search functionality by clicking the search button, entering a search query for "playwright", and verifying the microsoft/playwright repository appears in results

Starting URL: https://github.com

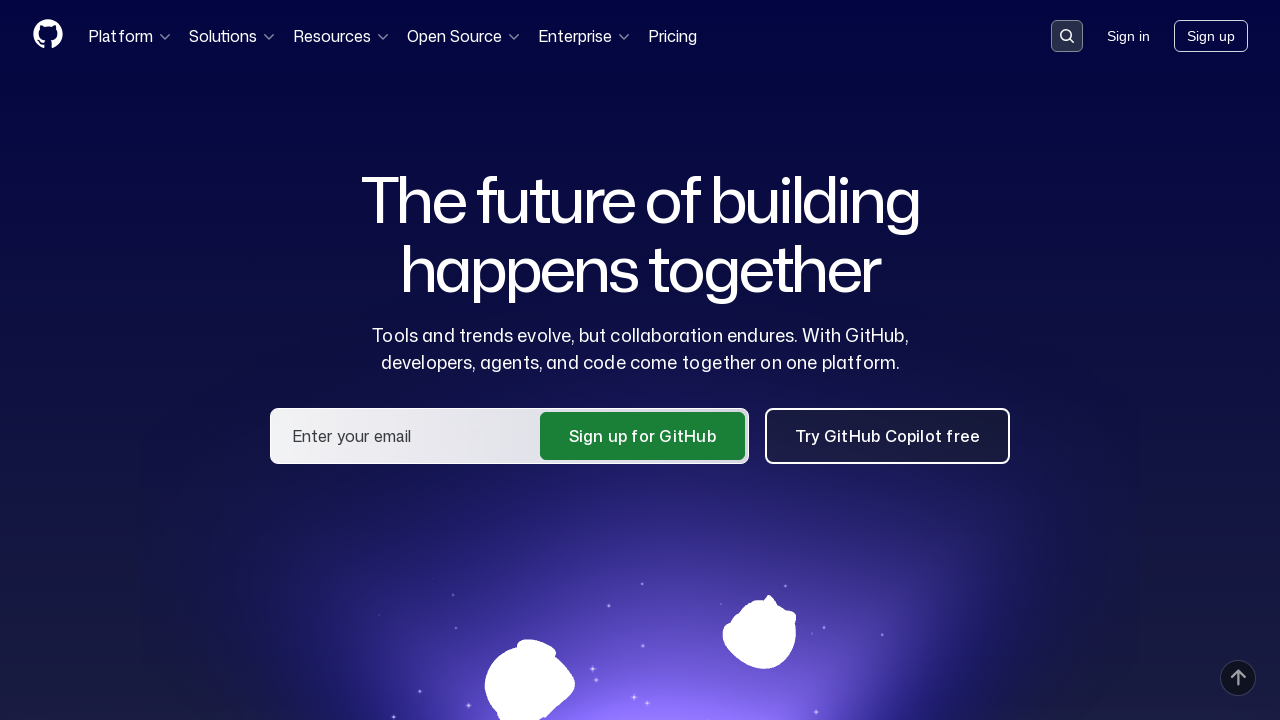

Clicked search button to open search dialog at (1067, 36) on internal:role=button[name="Search or jump to…"i]
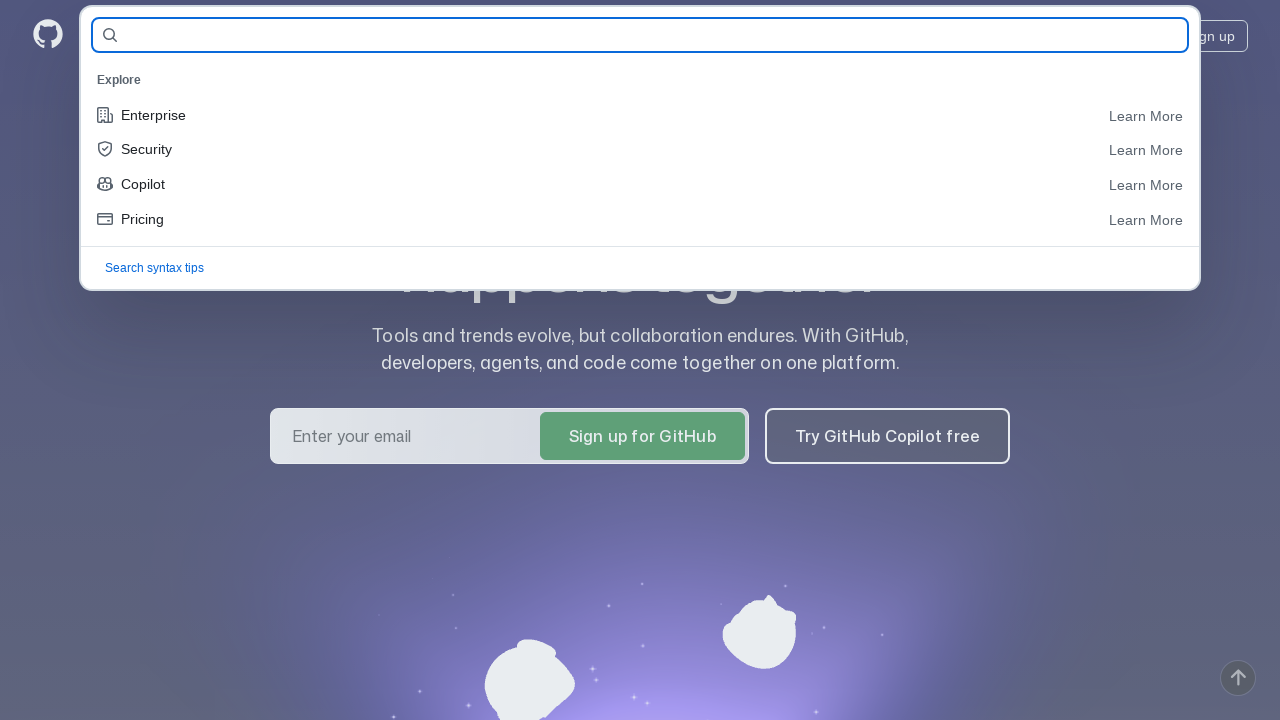

Entered 'playwright' in search box on internal:role=combobox[name="Search"i]
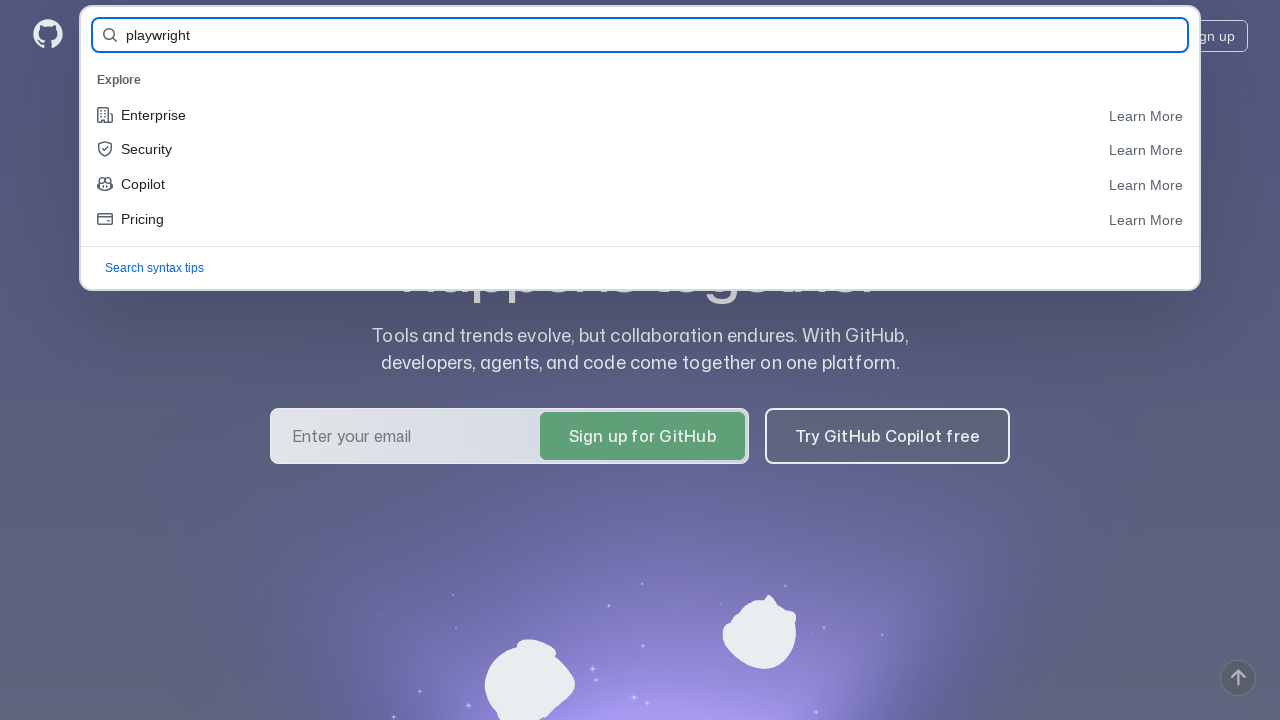

Clicked search suggestion for 'playwright Search all of' at (640, 80) on internal:text="playwright Search all of"i
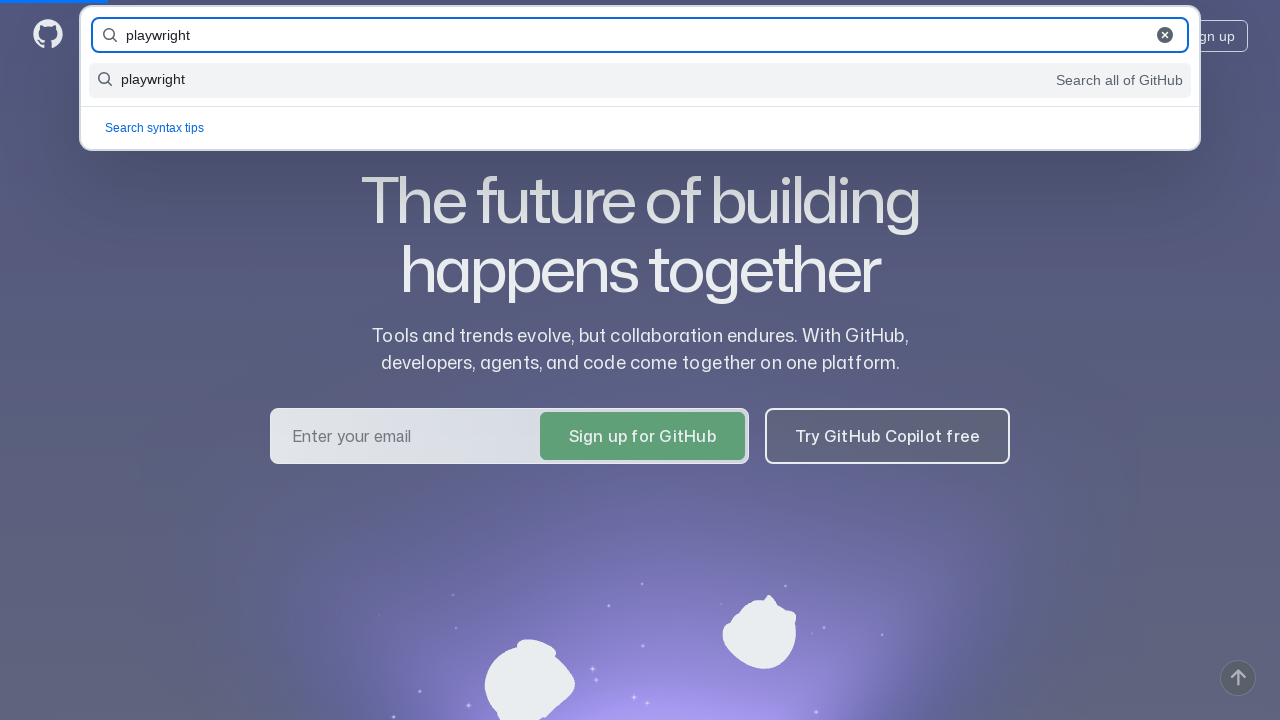

Waited for search results list to load
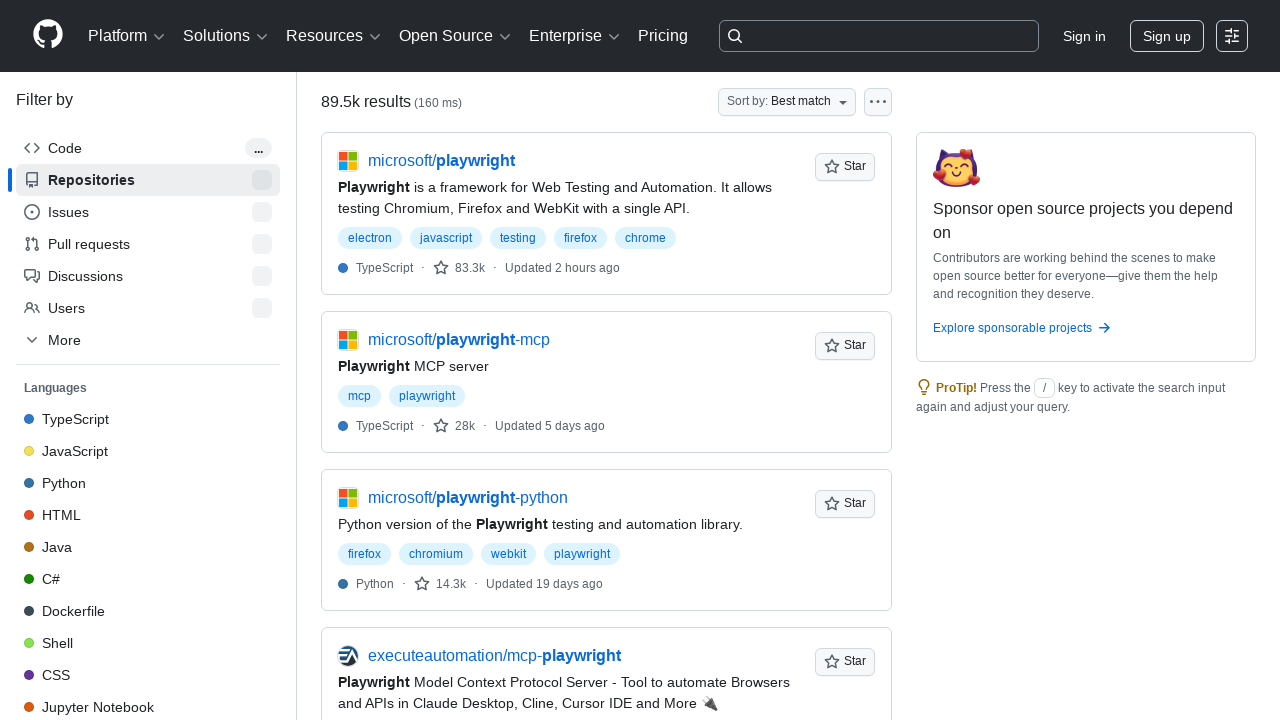

Verified microsoft/playwright repository link is visible in search results
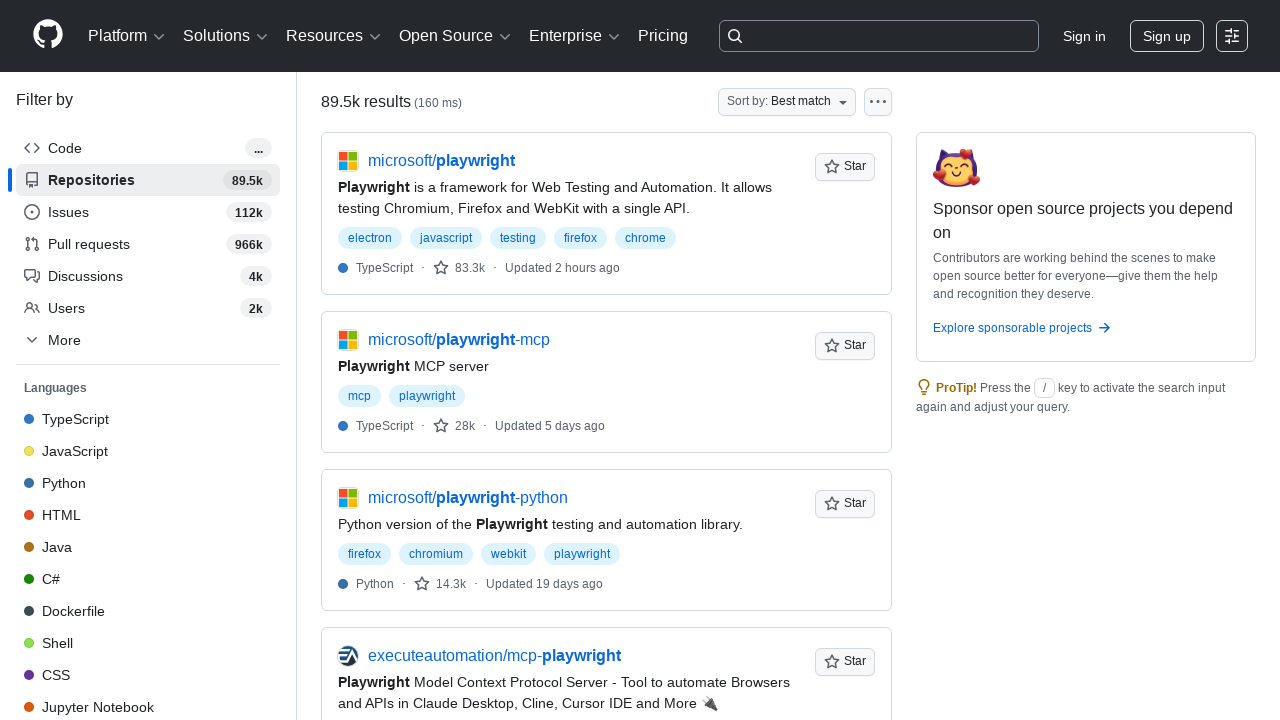

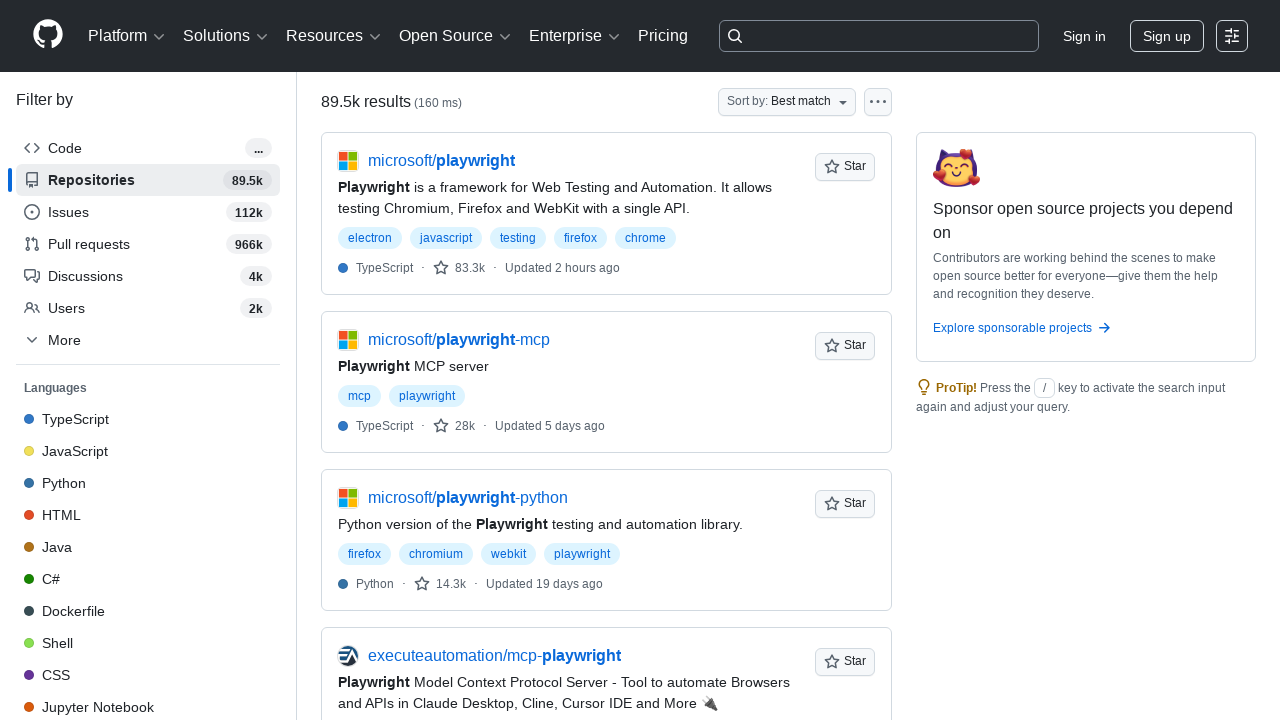